Tests checkbox interaction by clicking the first checkbox and verifying its state

Starting URL: http://formy-project.herokuapp.com/checkbox

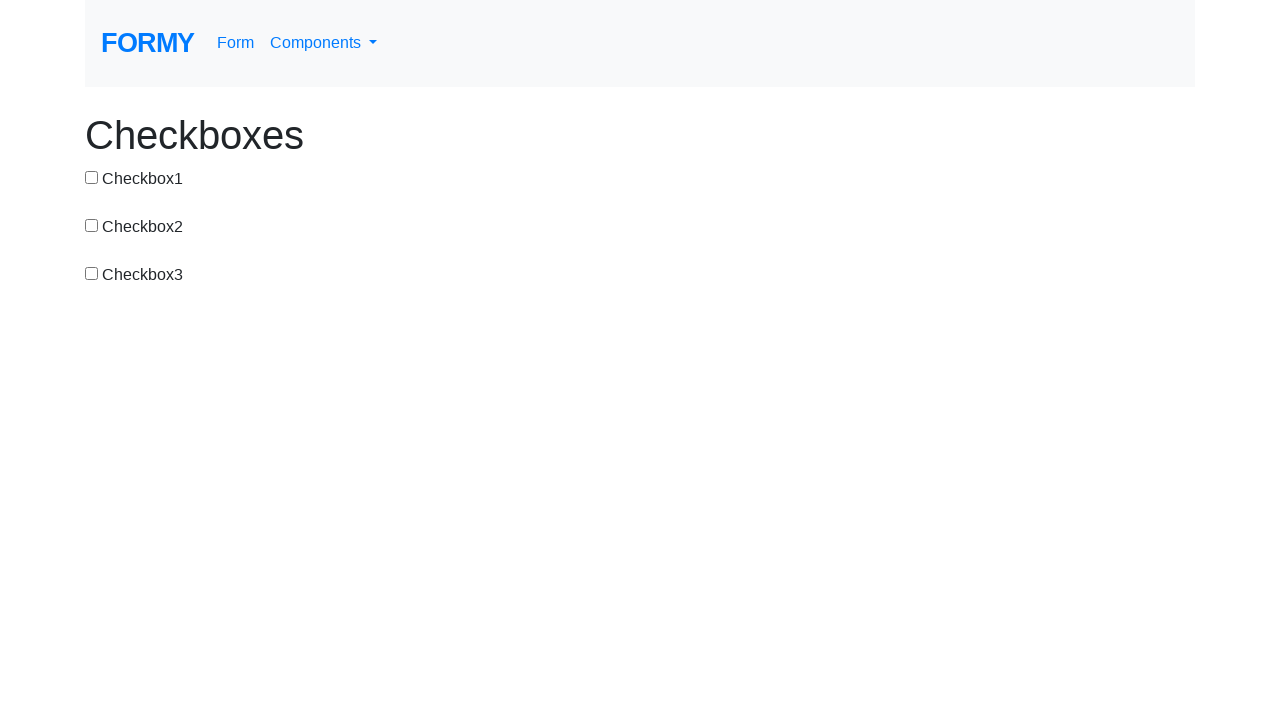

Located all checkboxes on the page
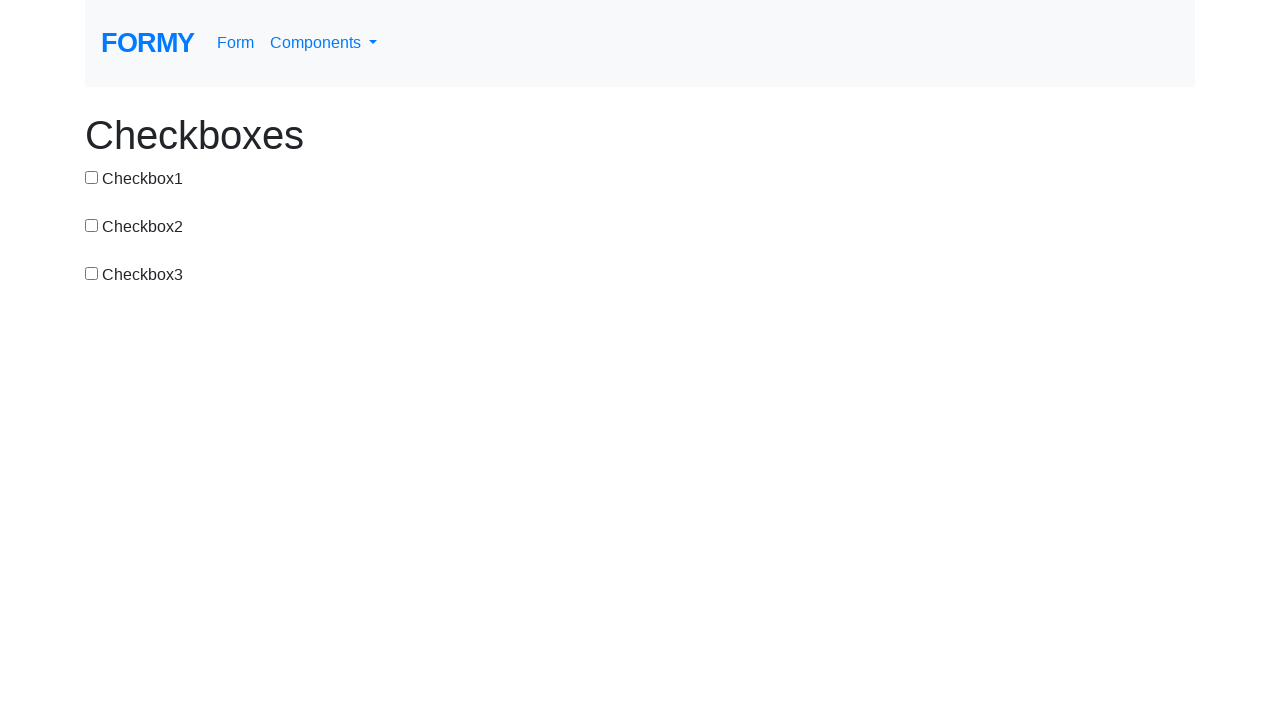

Clicked the first checkbox at (92, 177) on input[type='checkbox'] >> nth=0
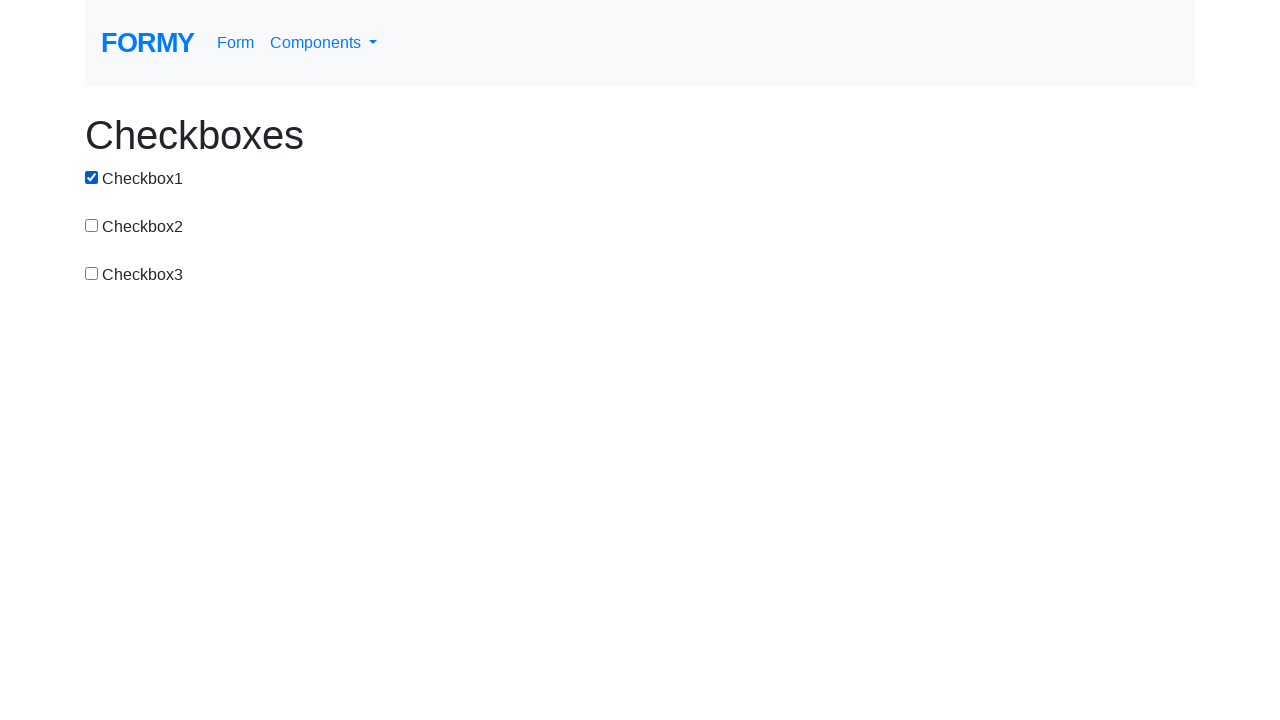

Verified checkbox 0 state: True
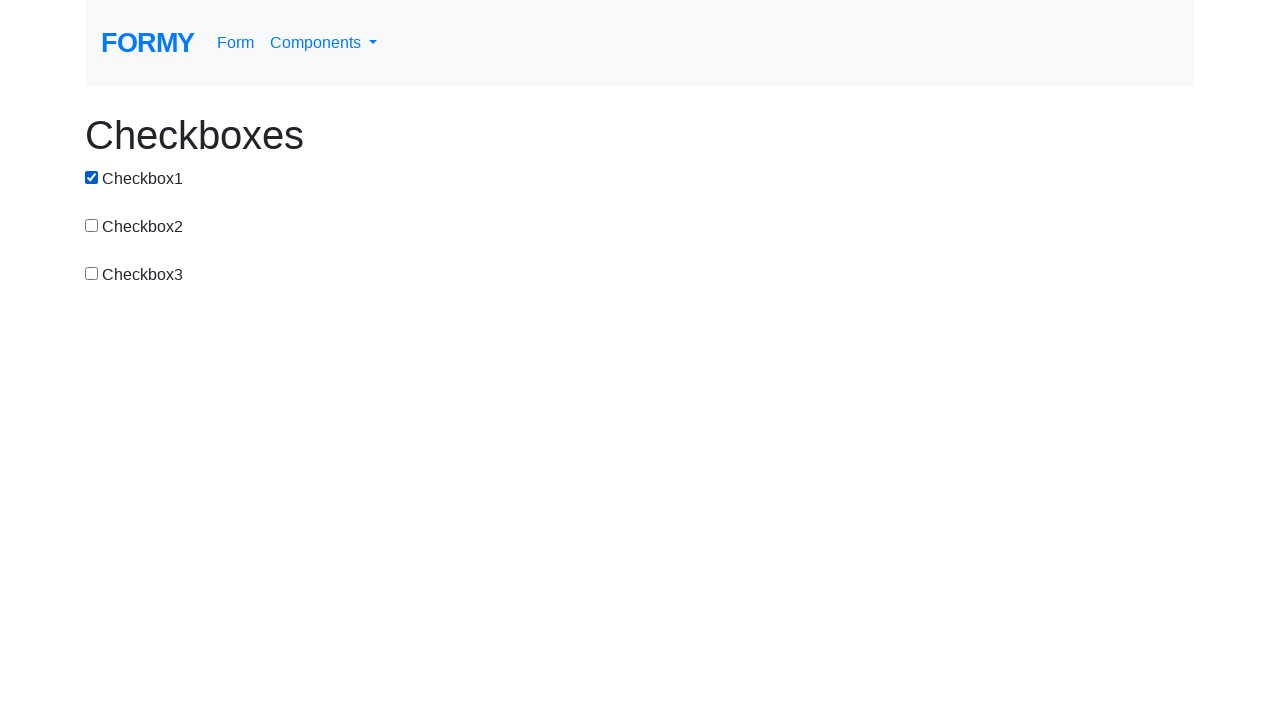

Verified checkbox 1 state: False
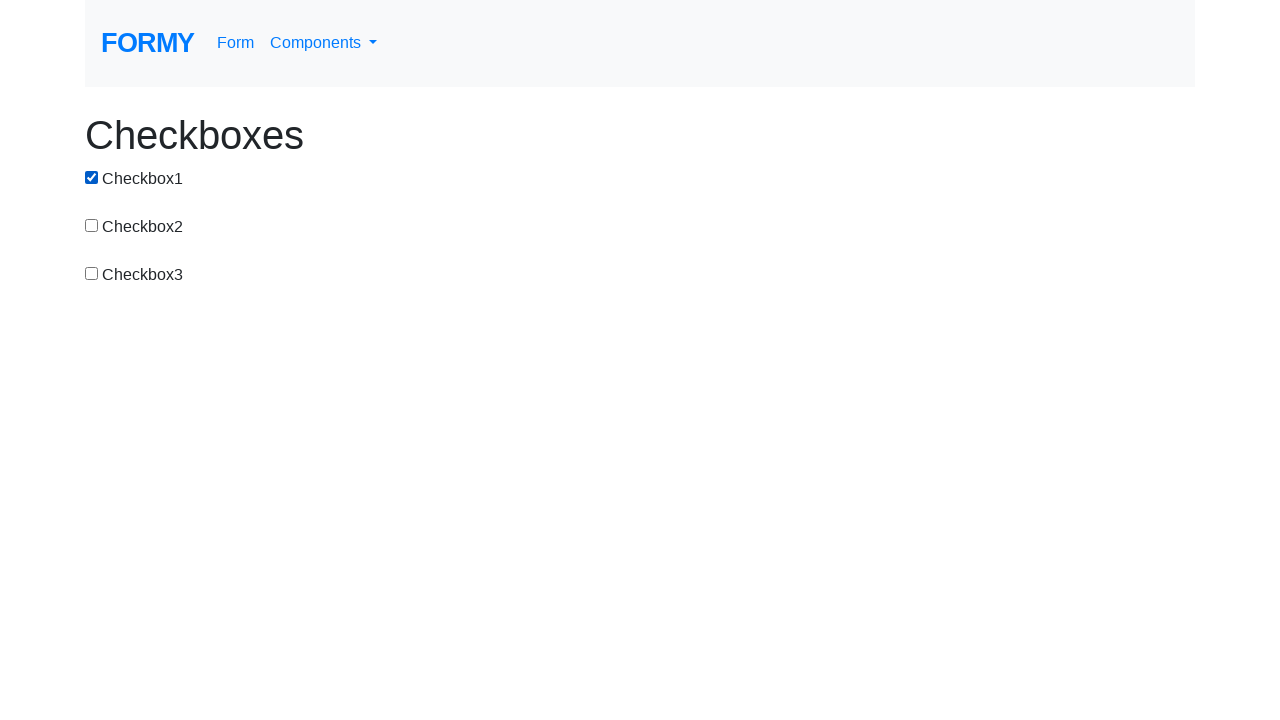

Verified checkbox 2 state: False
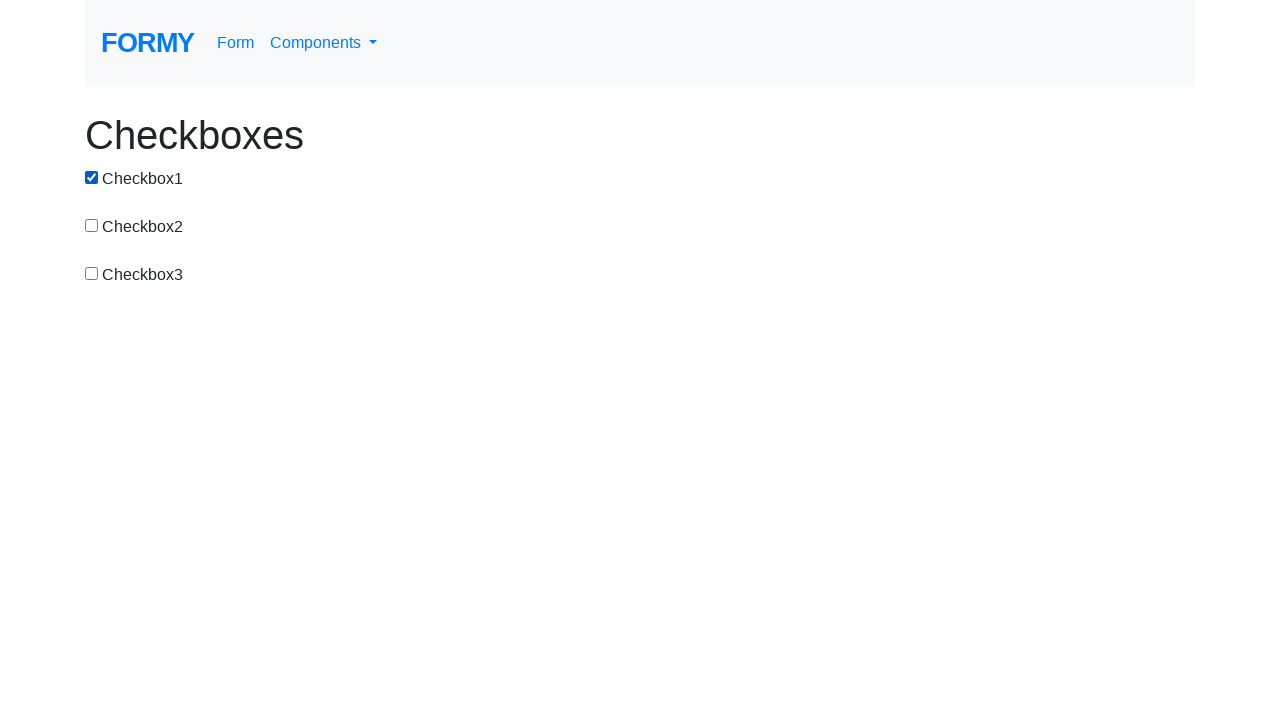

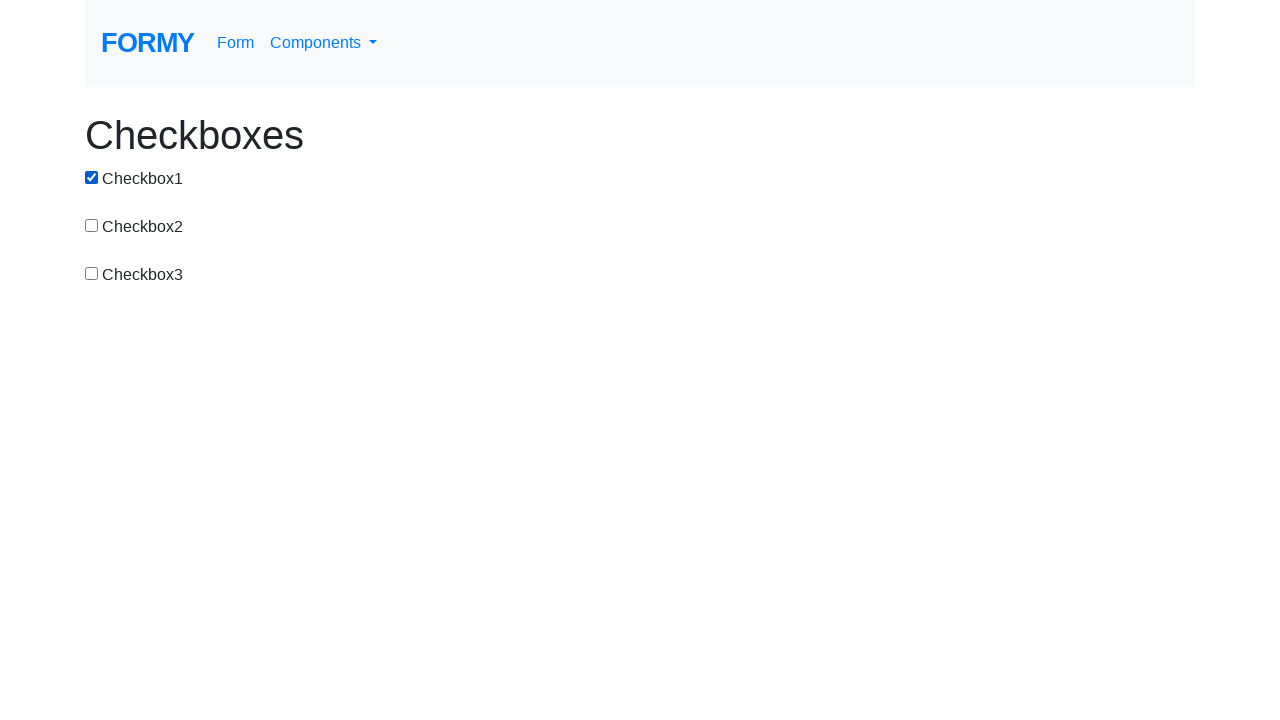